Tests the Python.org search functionality by entering "pycon" as a search query and verifying that results are returned.

Starting URL: http://www.python.org

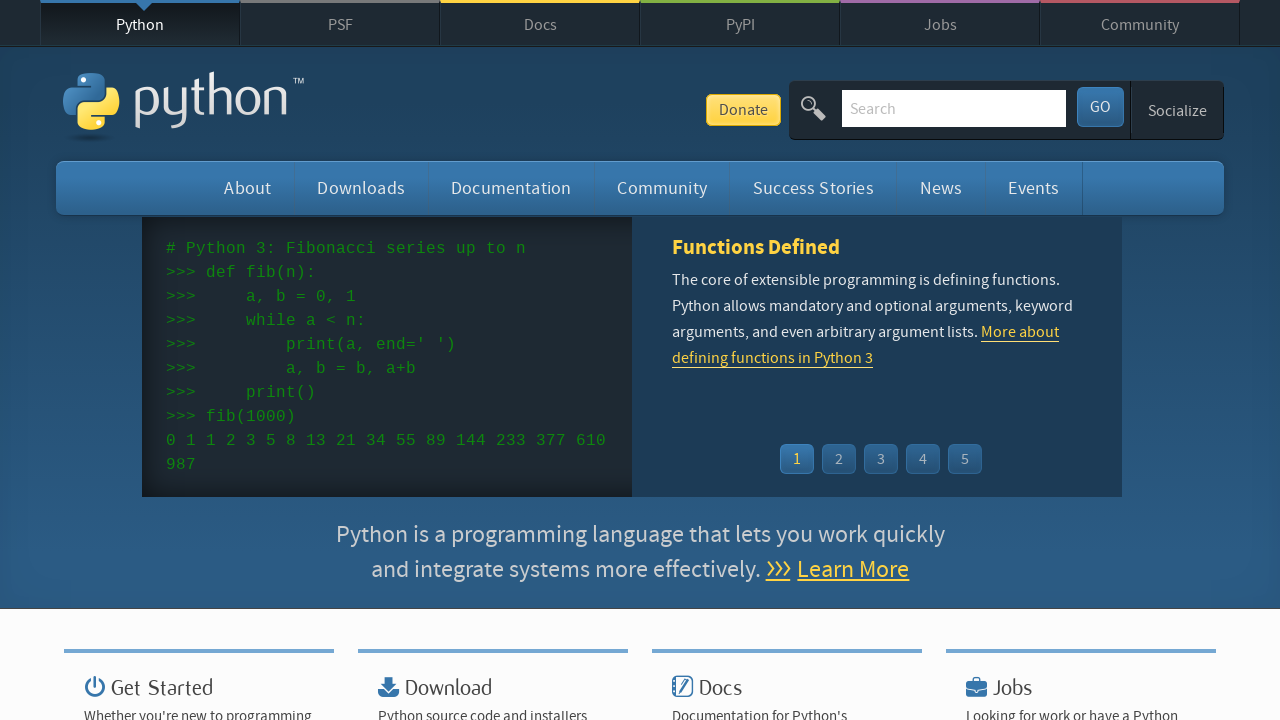

Verified that 'Python' is in the page title
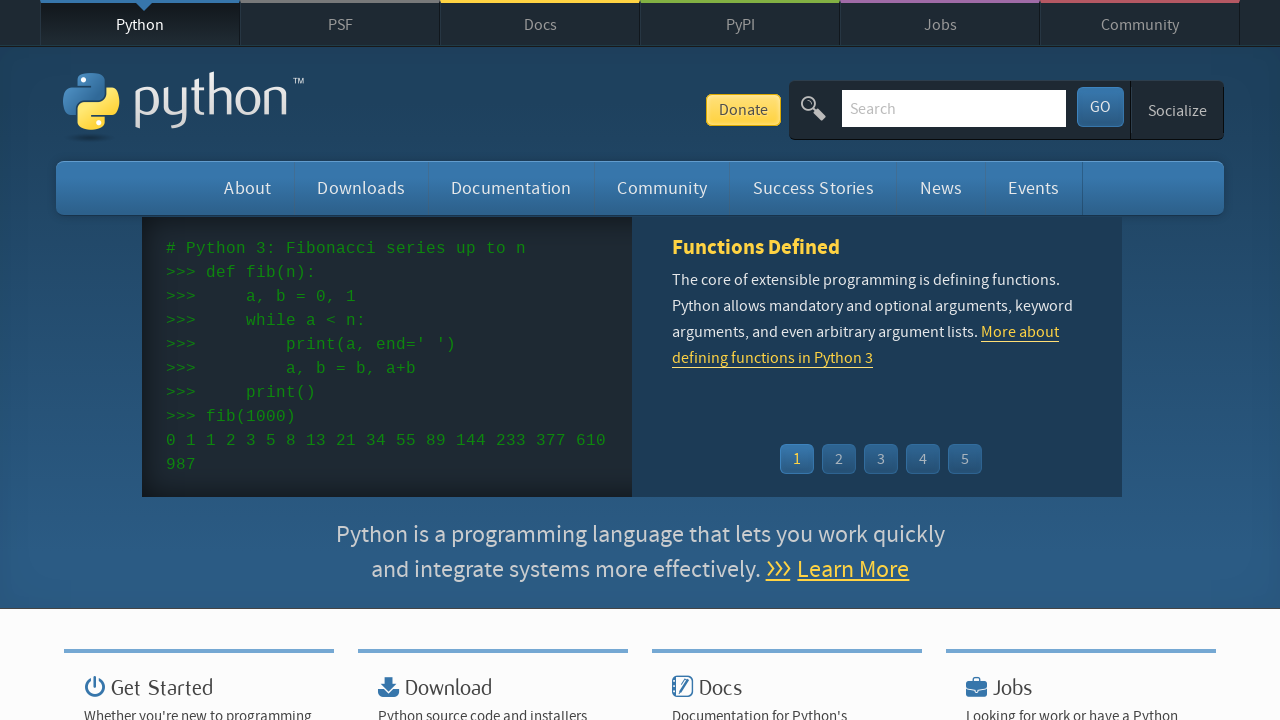

Filled search box with 'pycon' on input[name='q']
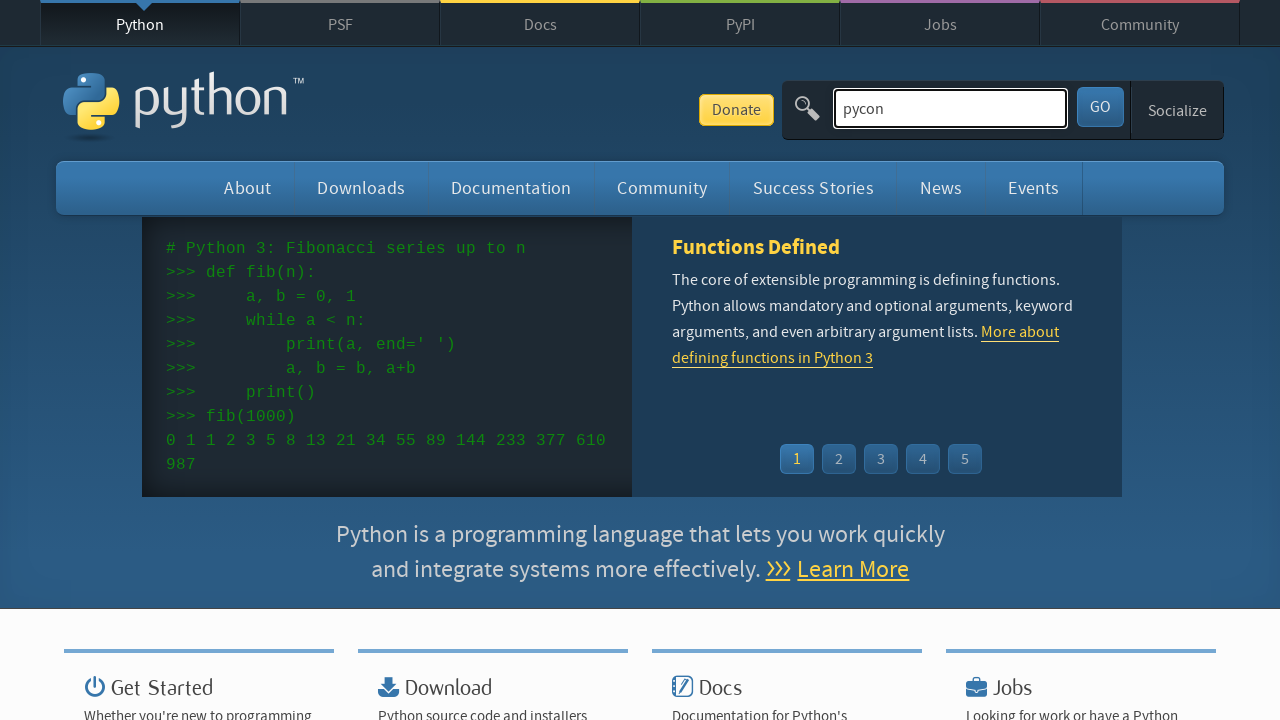

Pressed Enter to submit search query on input[name='q']
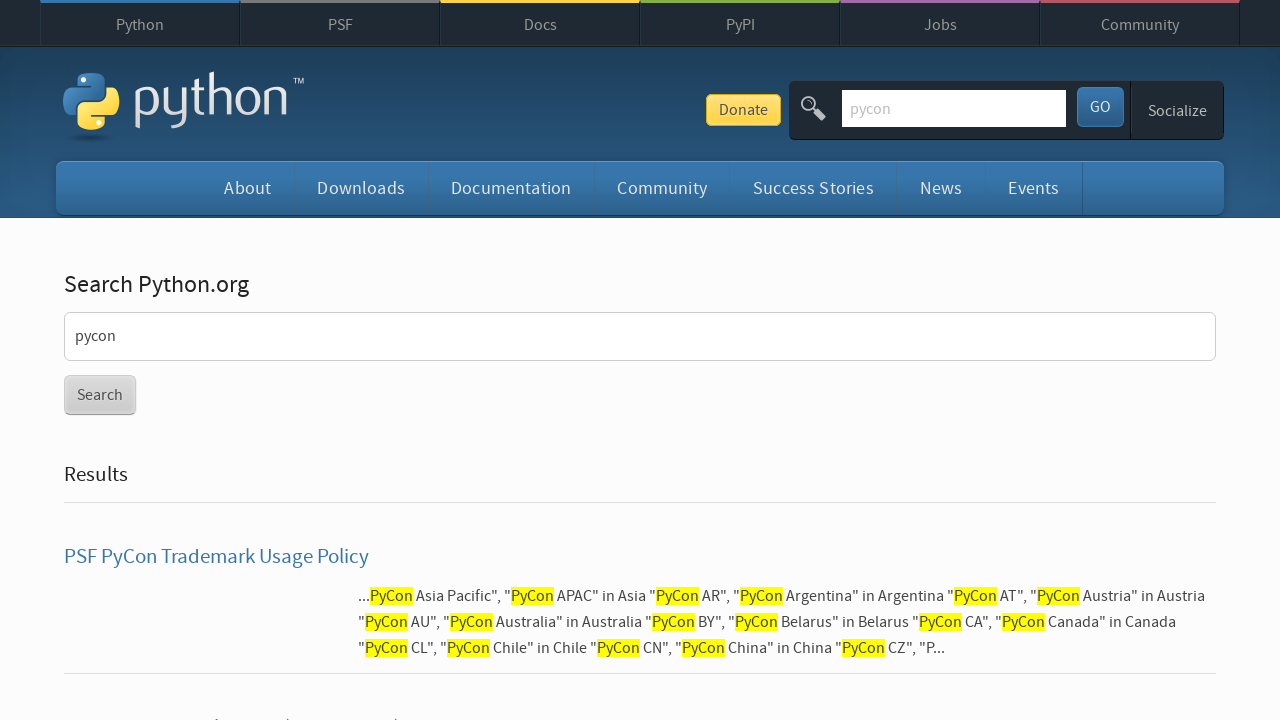

Waited for network to become idle after search submission
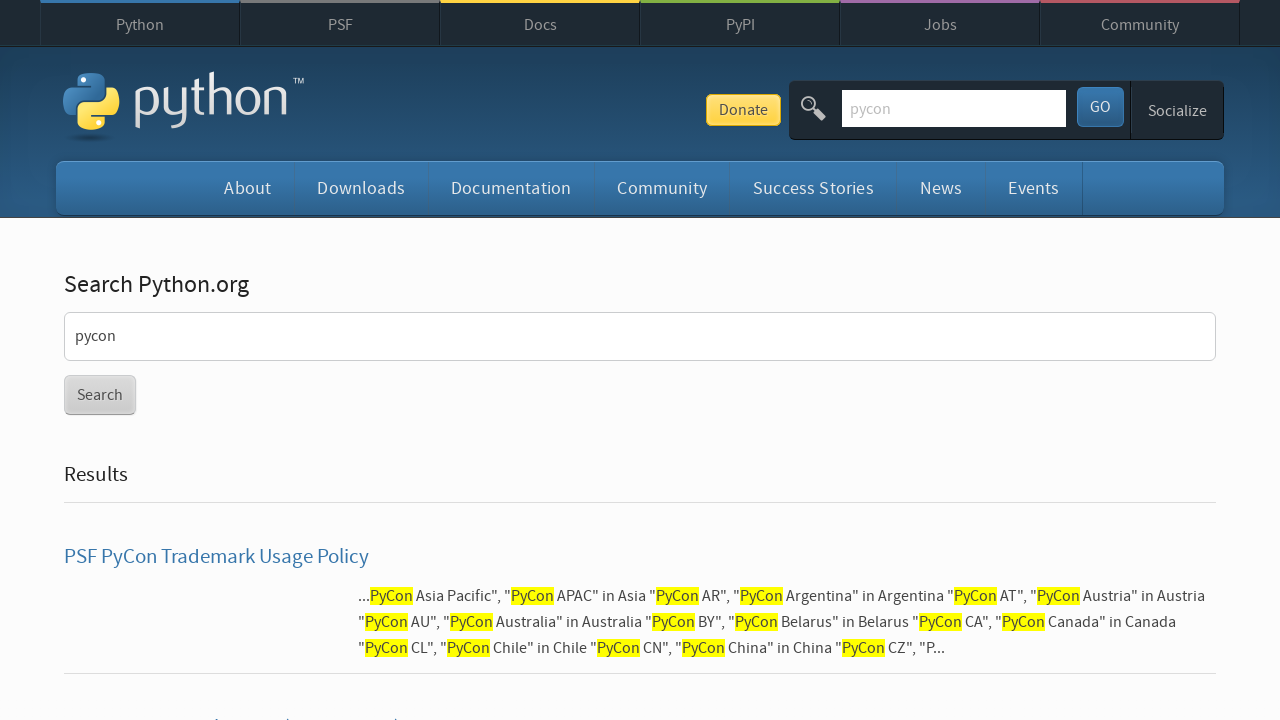

Verified that search results were found (no 'No results found' message)
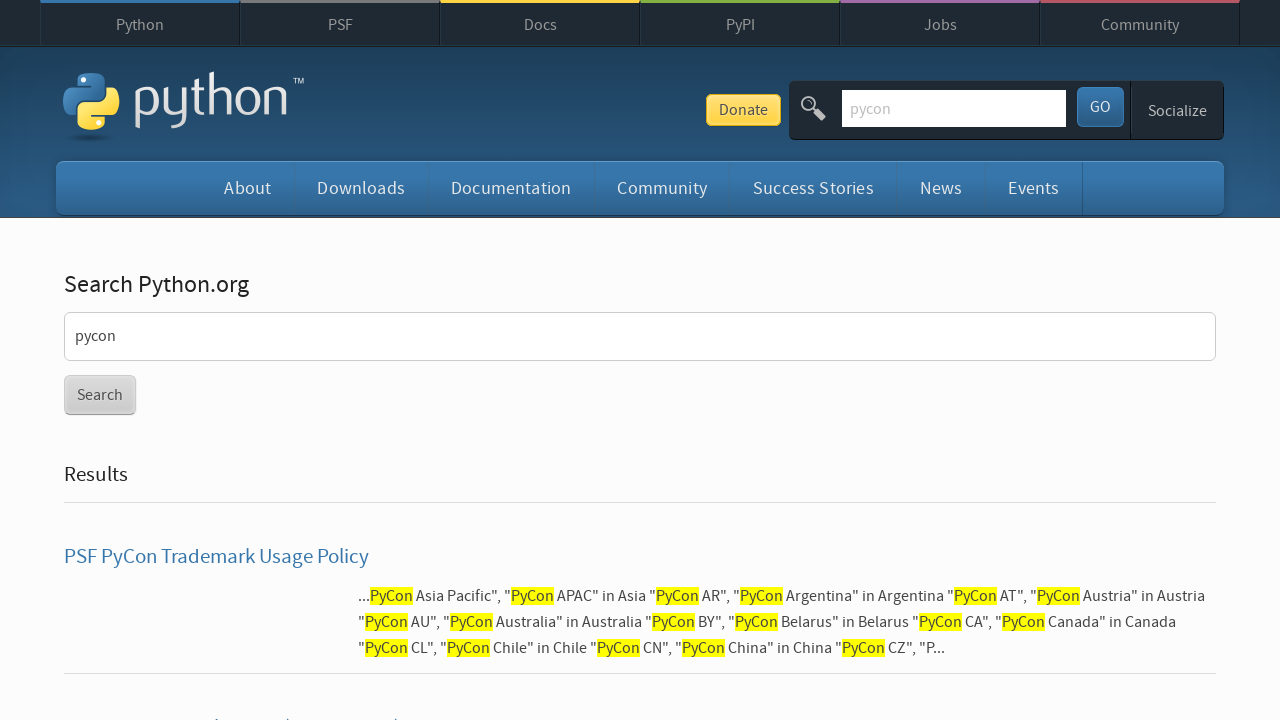

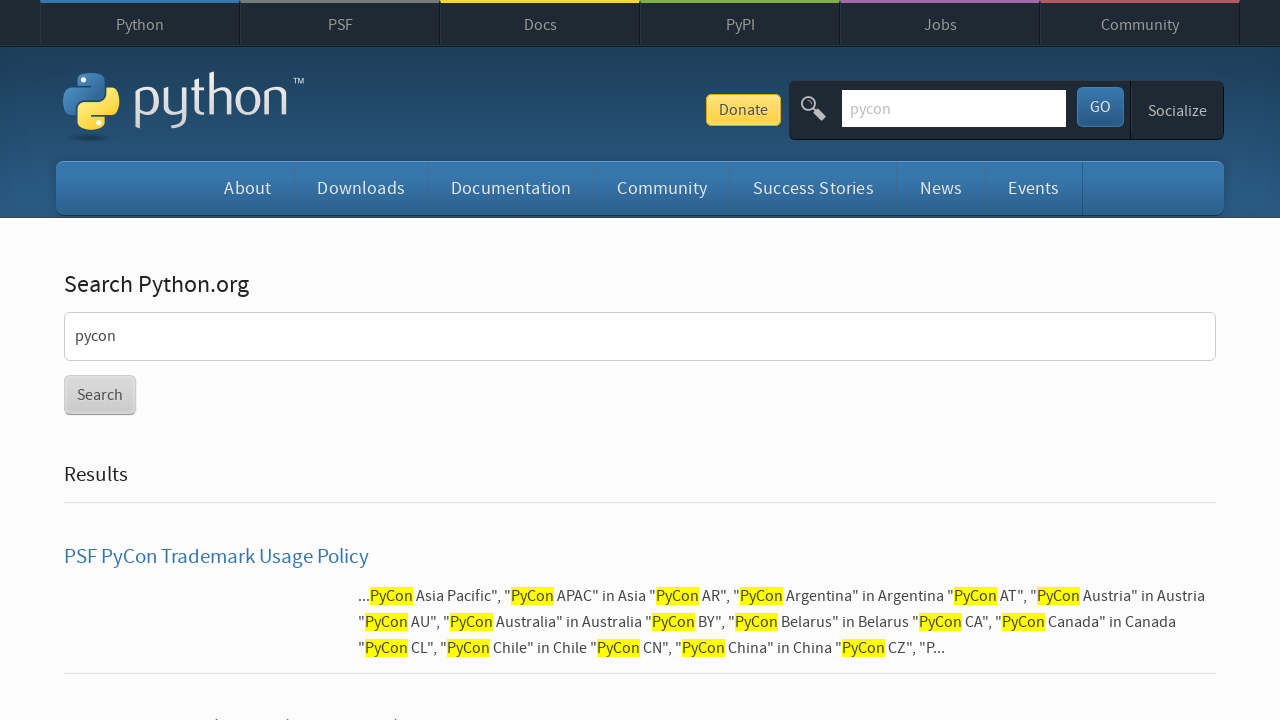